Tests scrolling to an iframe element that is initially out of view, verifying it becomes visible in the viewport after scrolling.

Starting URL: https://www.selenium.dev/selenium/web/scrolling_tests/frame_with_nested_scrolling_frame_out_of_view.html

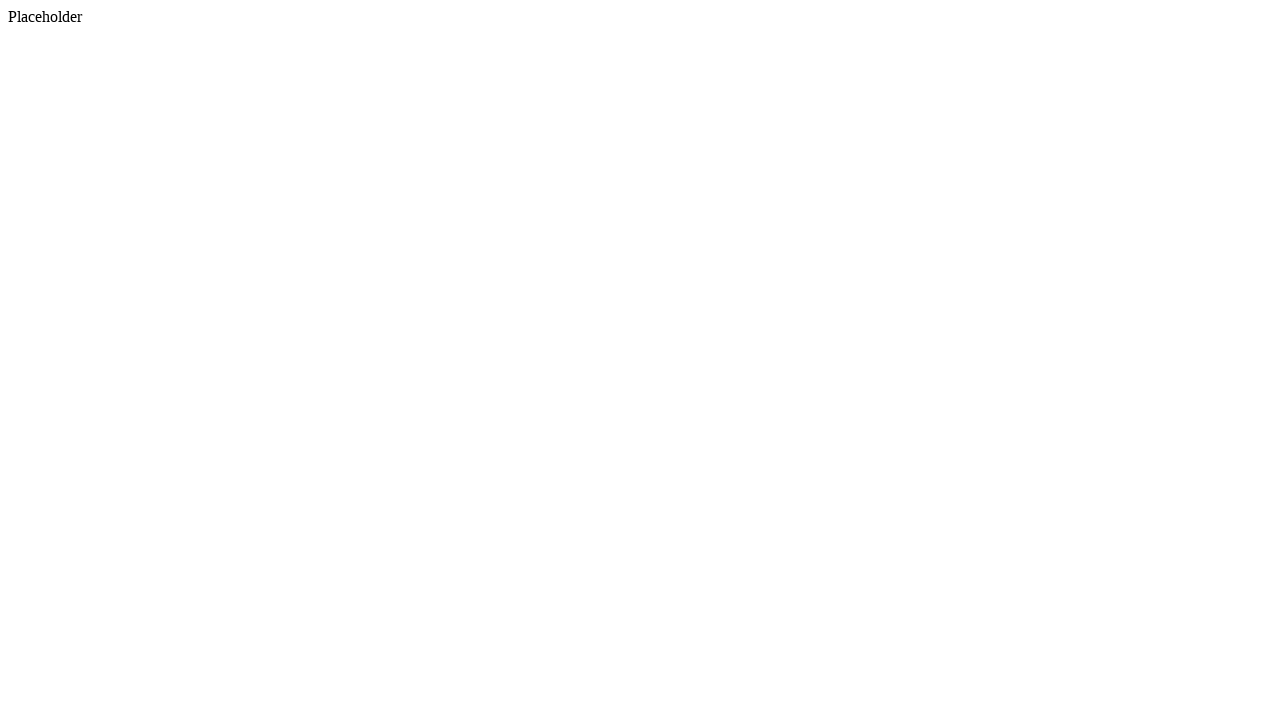

Located iframe element on page
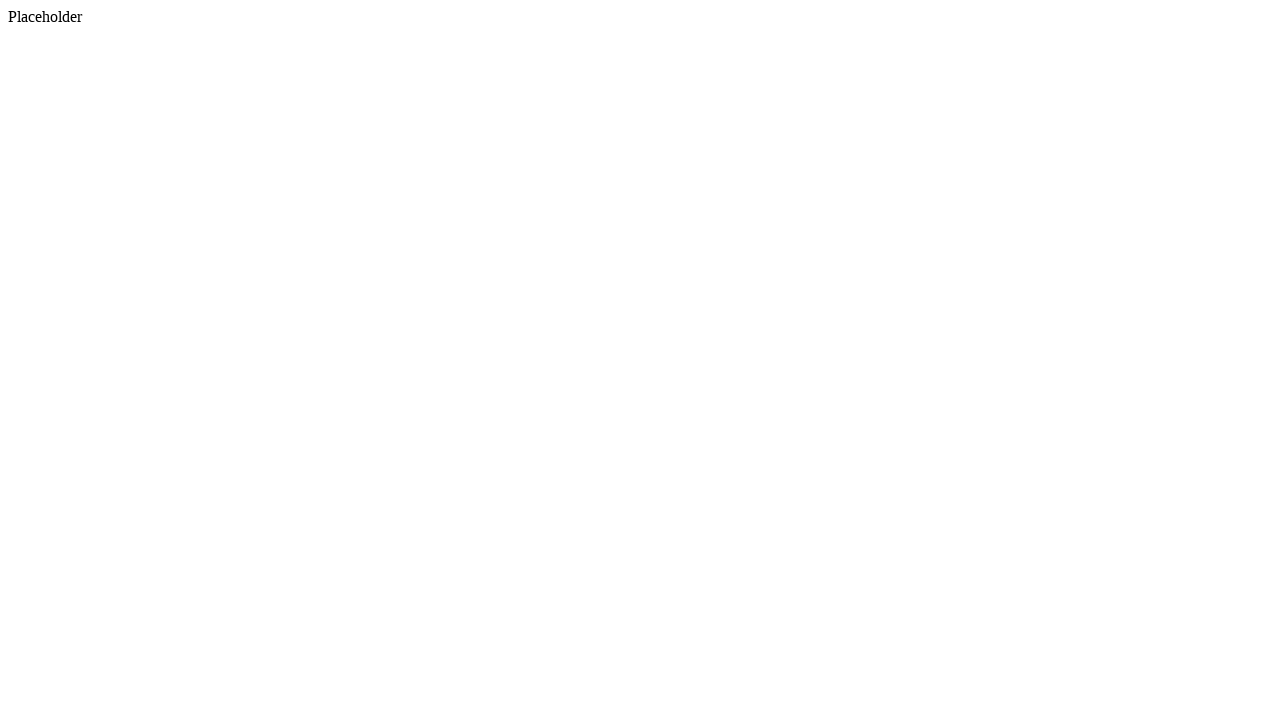

Scrolled iframe into view
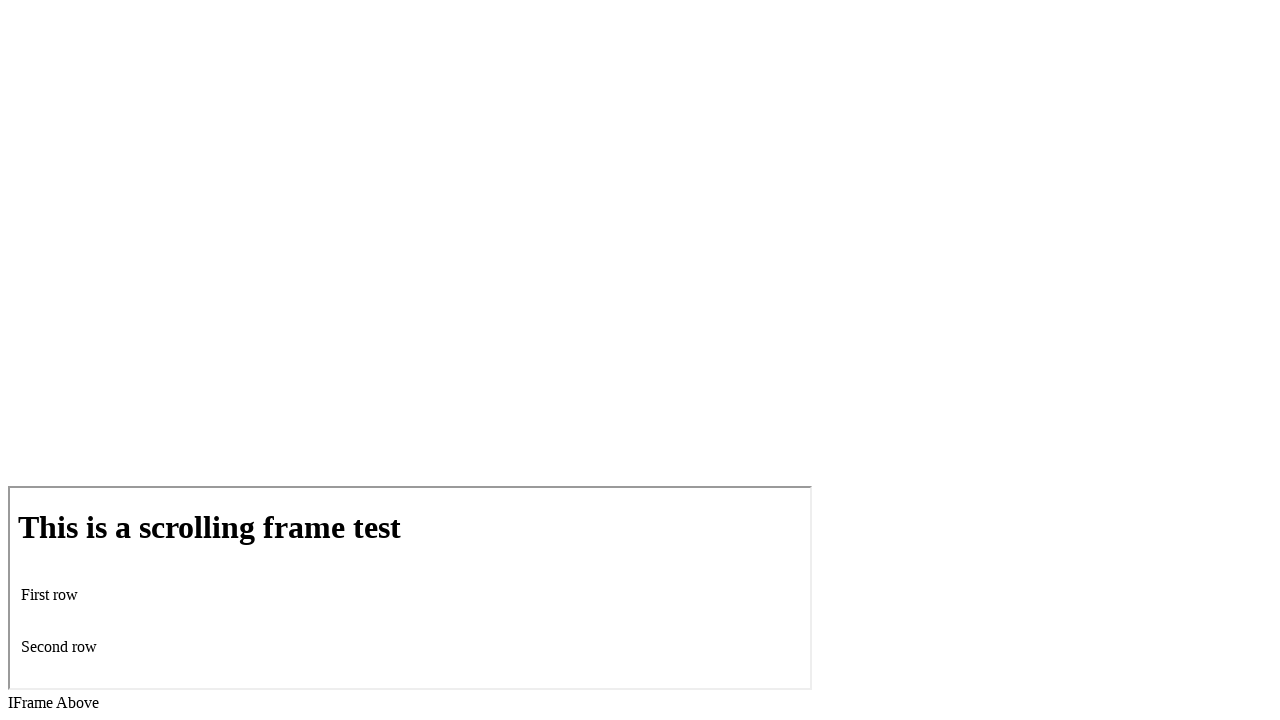

Verified iframe is now visible in viewport
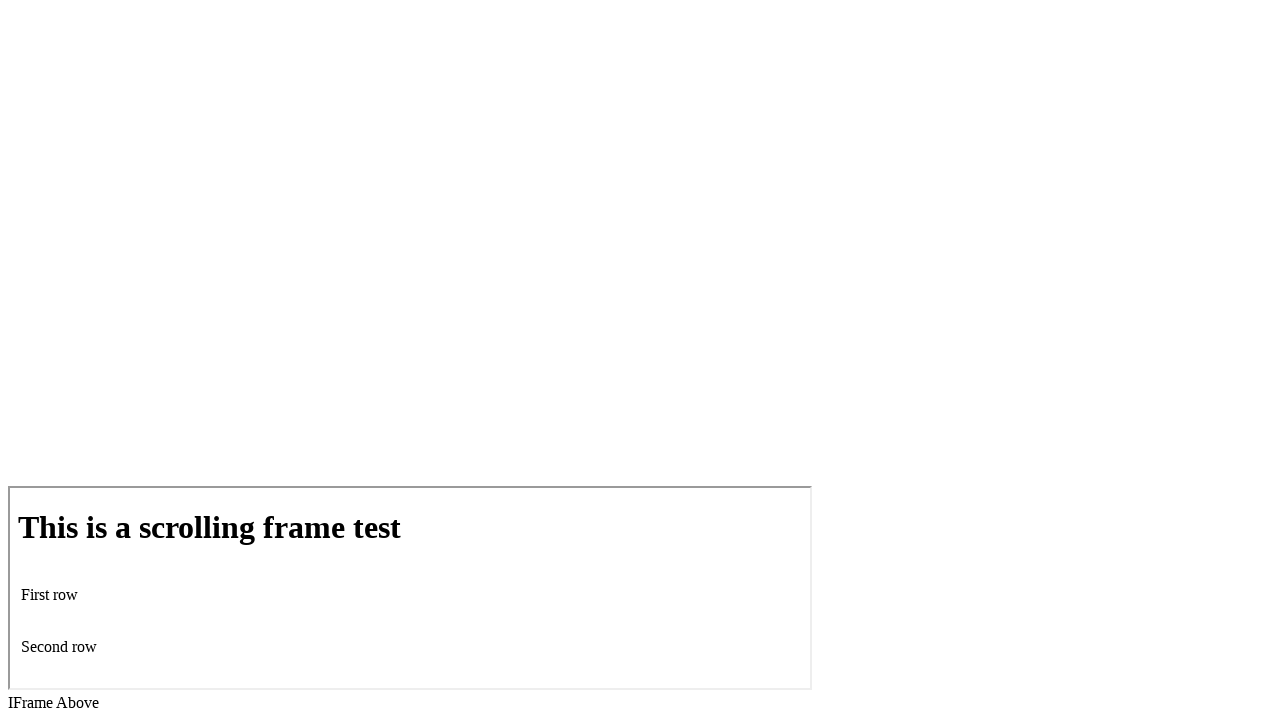

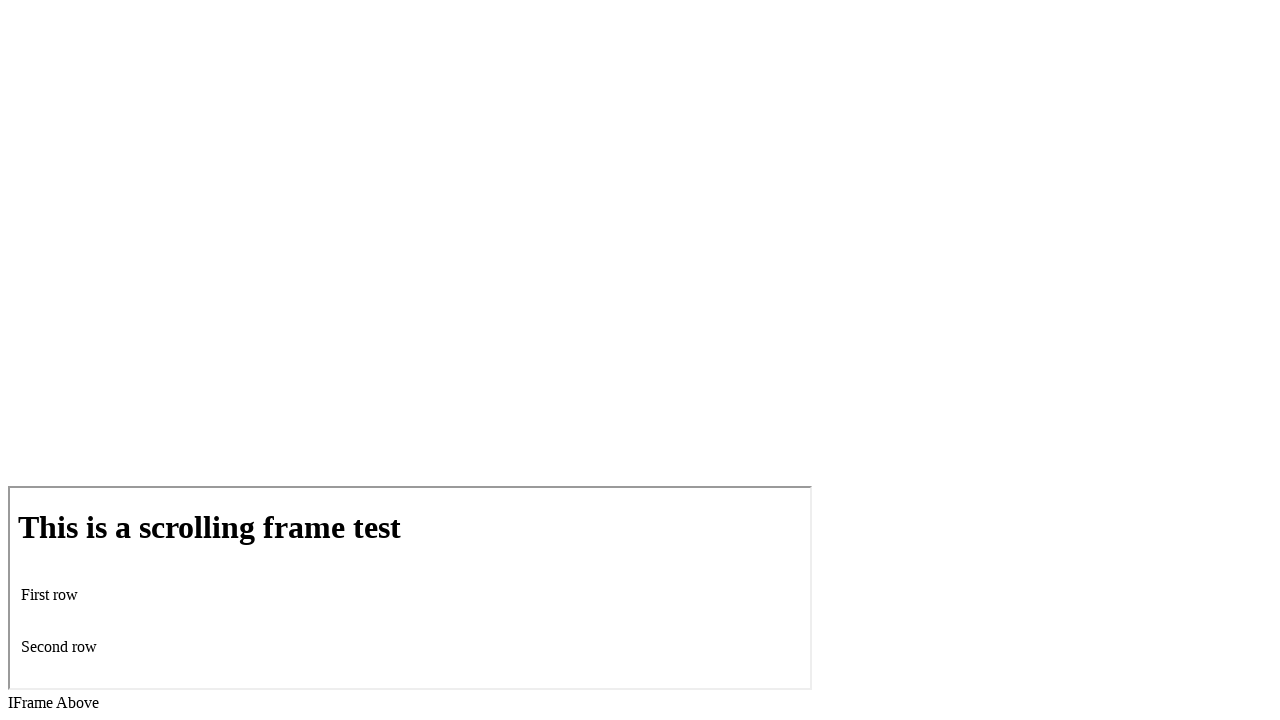